Tests scrolling from an iframe element by a given pixel amount (200 pixels down)

Starting URL: https://www.selenium.dev/selenium/web/scrolling_tests/frame_with_nested_scrolling_frame_out_of_view.html

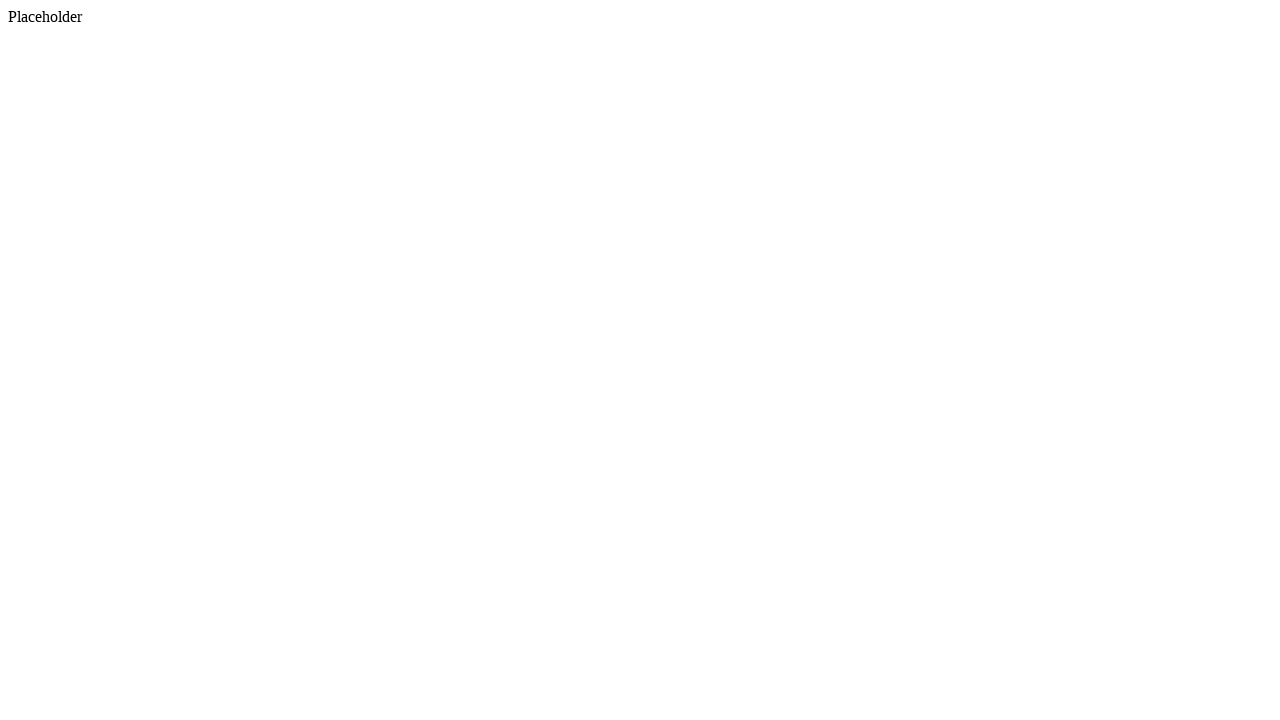

Located the first iframe element
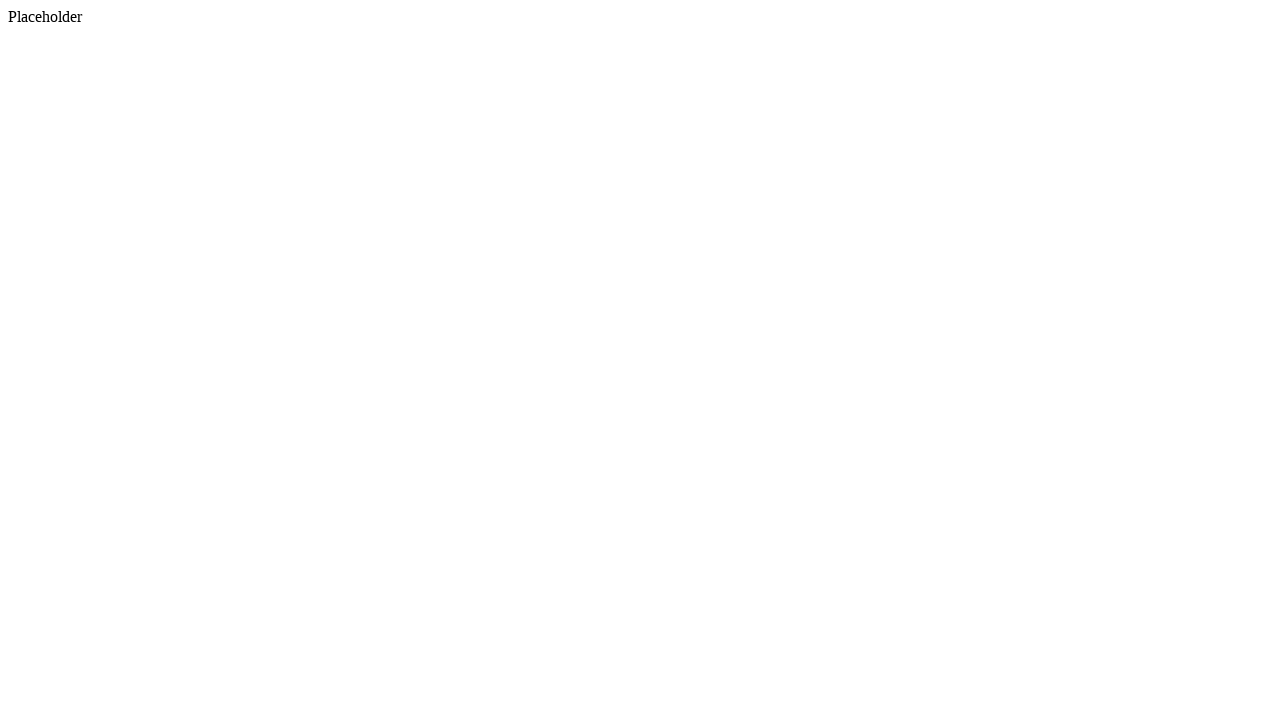

Scrolled iframe into view if needed
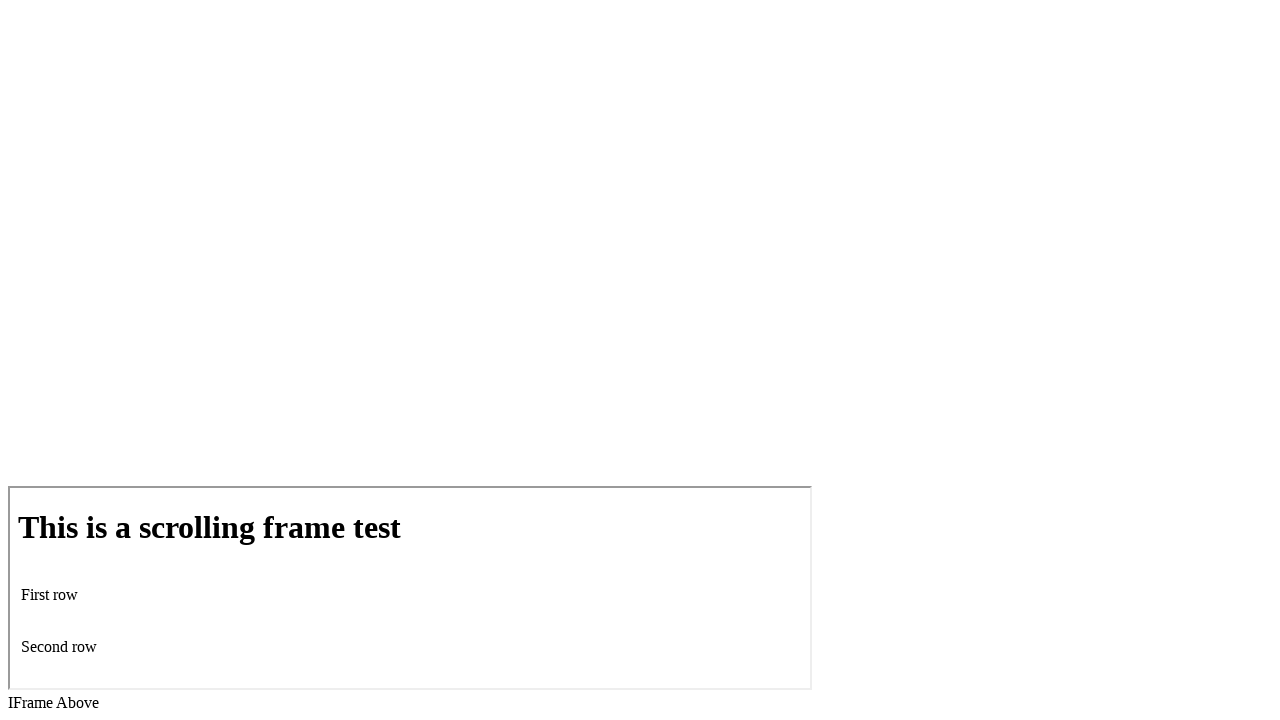

Retrieved iframe bounding box coordinates
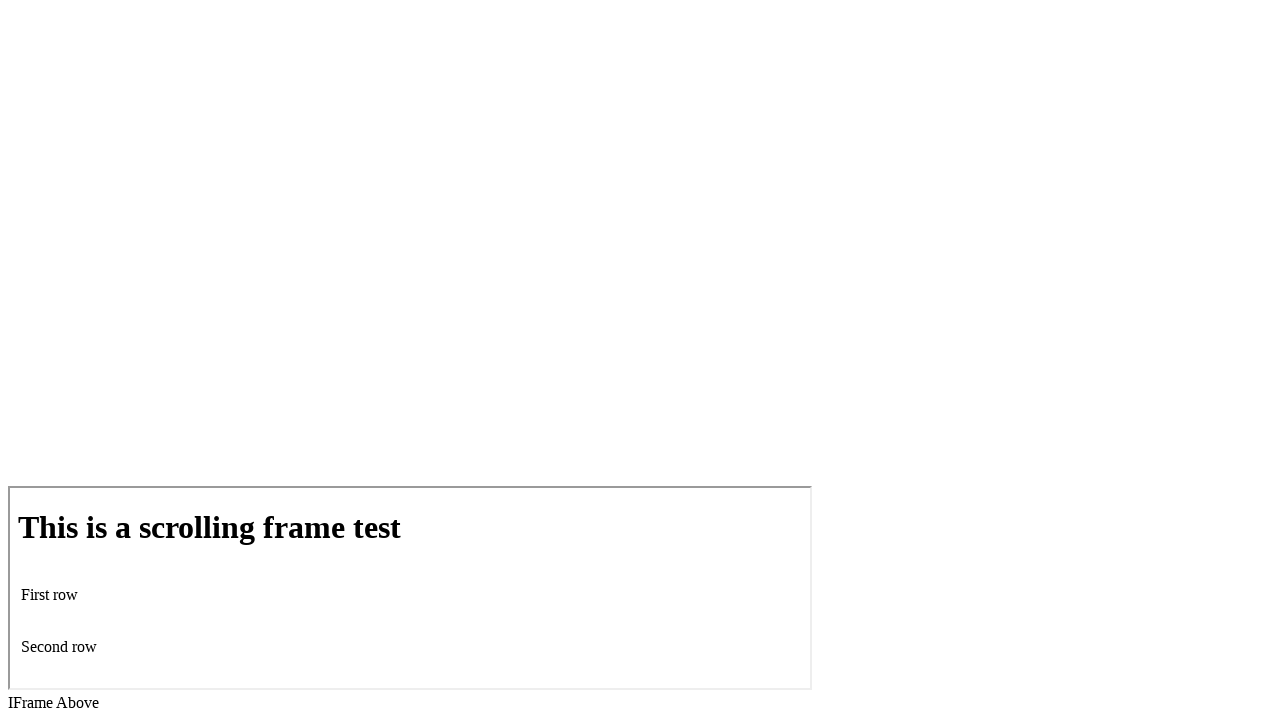

Moved mouse to center of iframe element at (410, 588)
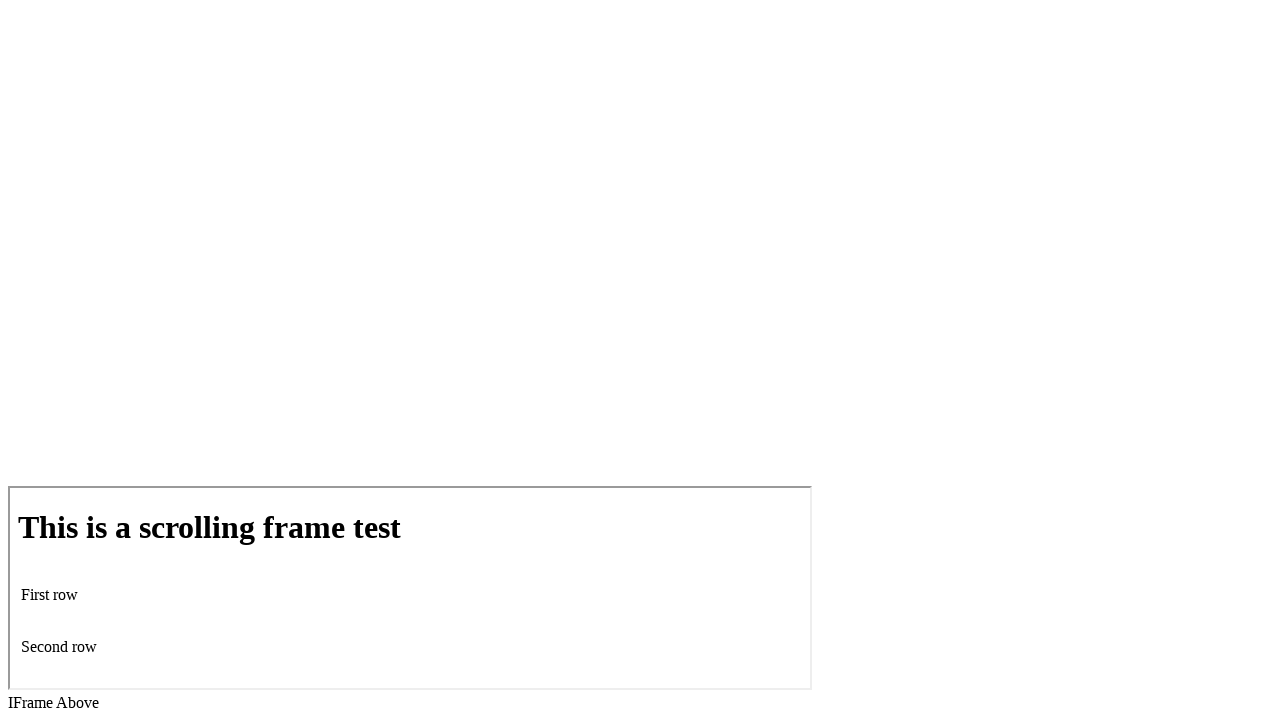

Scrolled iframe down by 200 pixels
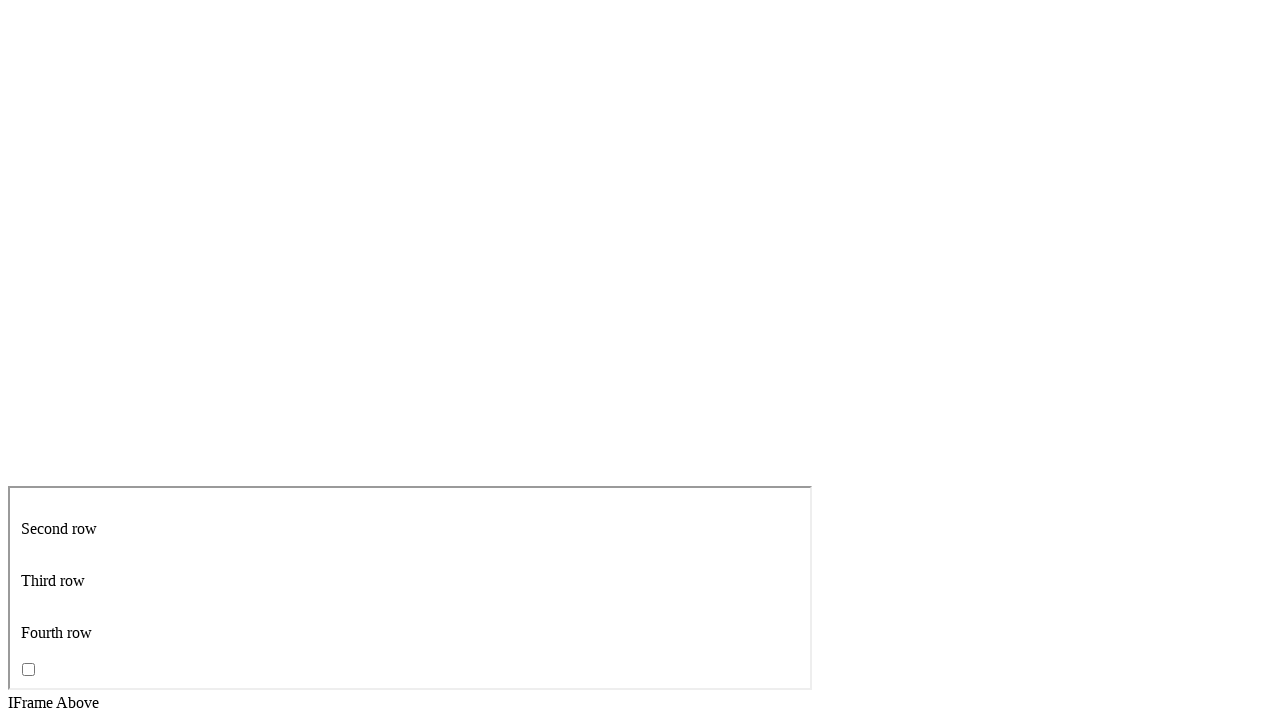

Waited 500ms for scroll animation to complete
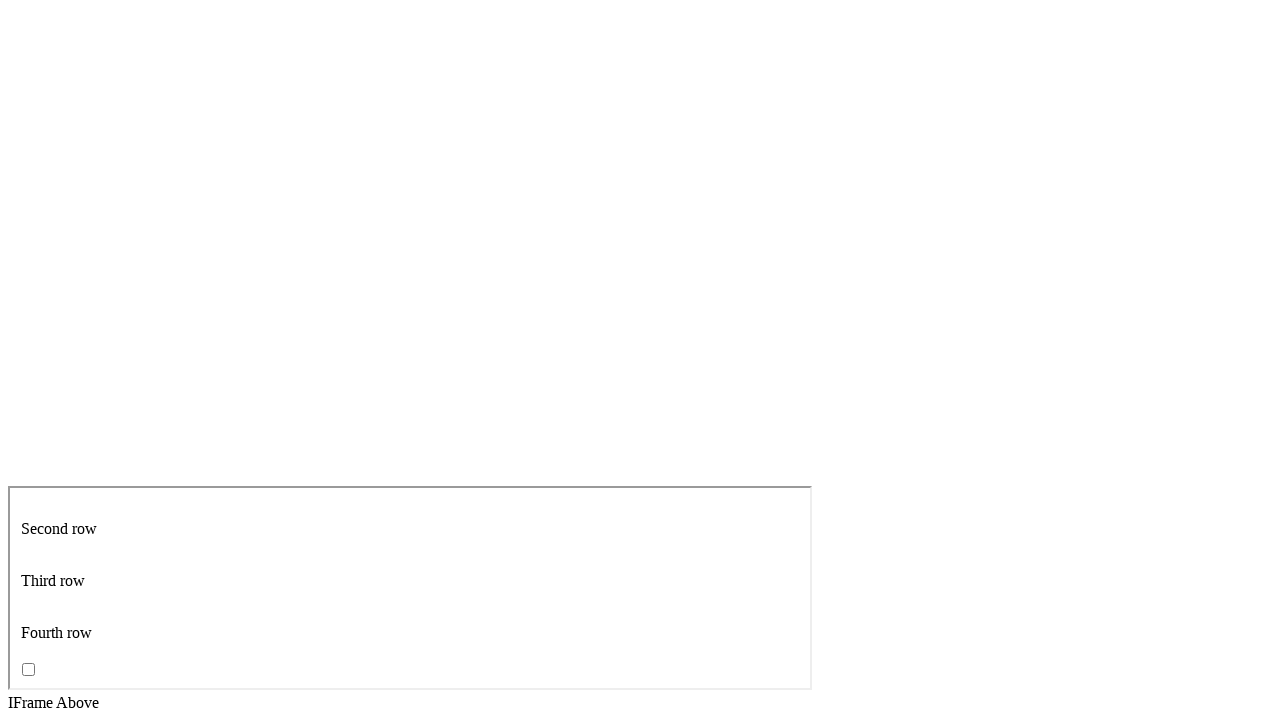

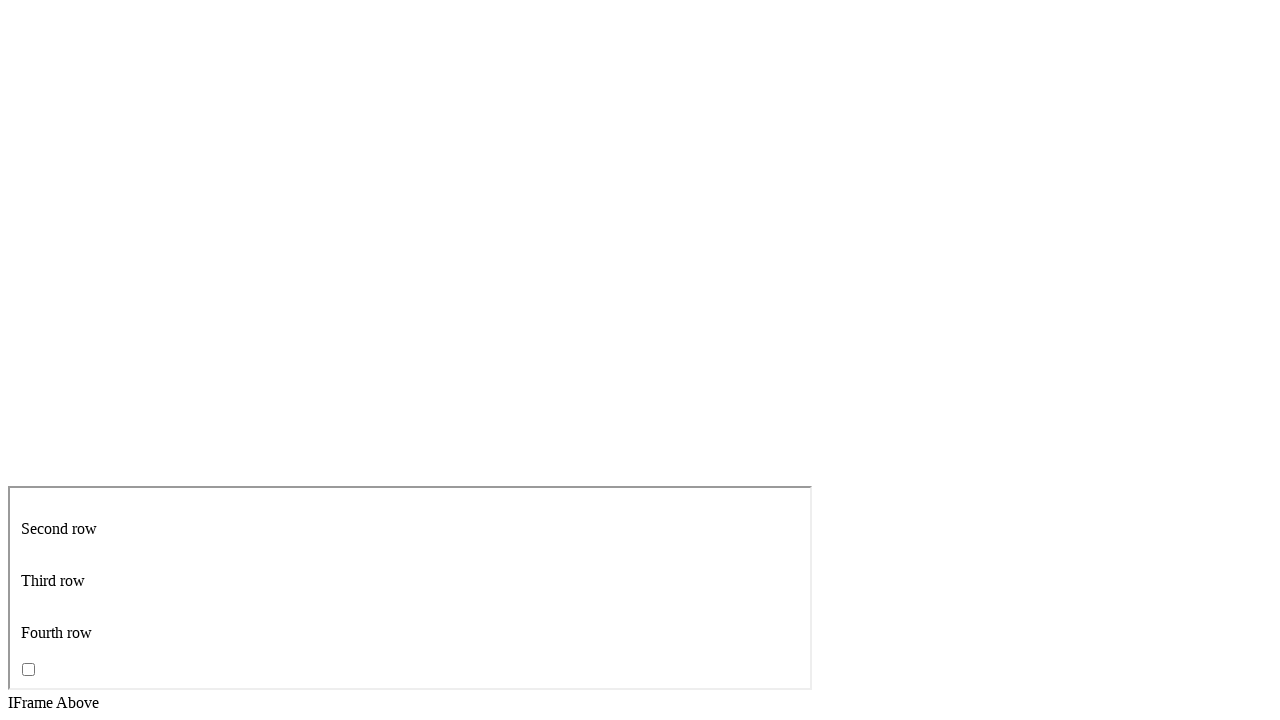